Tests American Airlines flight search by filling in departure and destination airports and opening the date picker calendar

Starting URL: https://www.aa.com/homePage.do

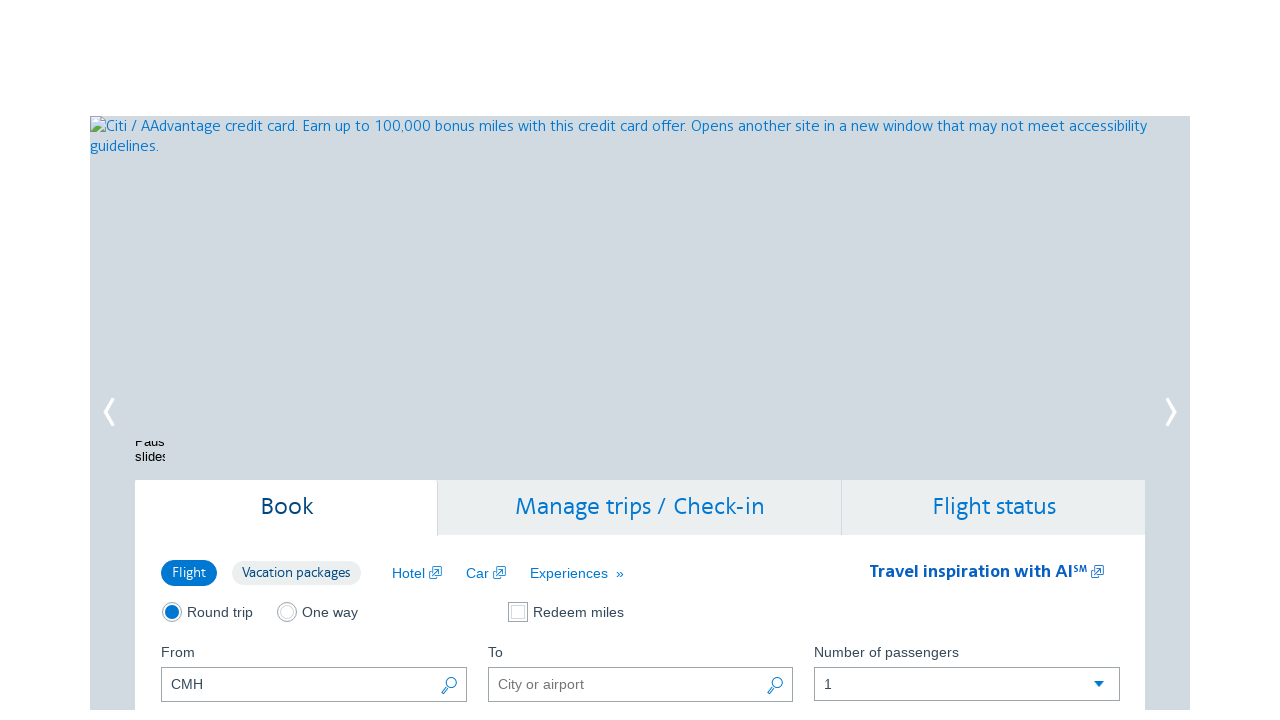

Cleared the departure airport field on #reservationFlightSearchForm\.originAirport
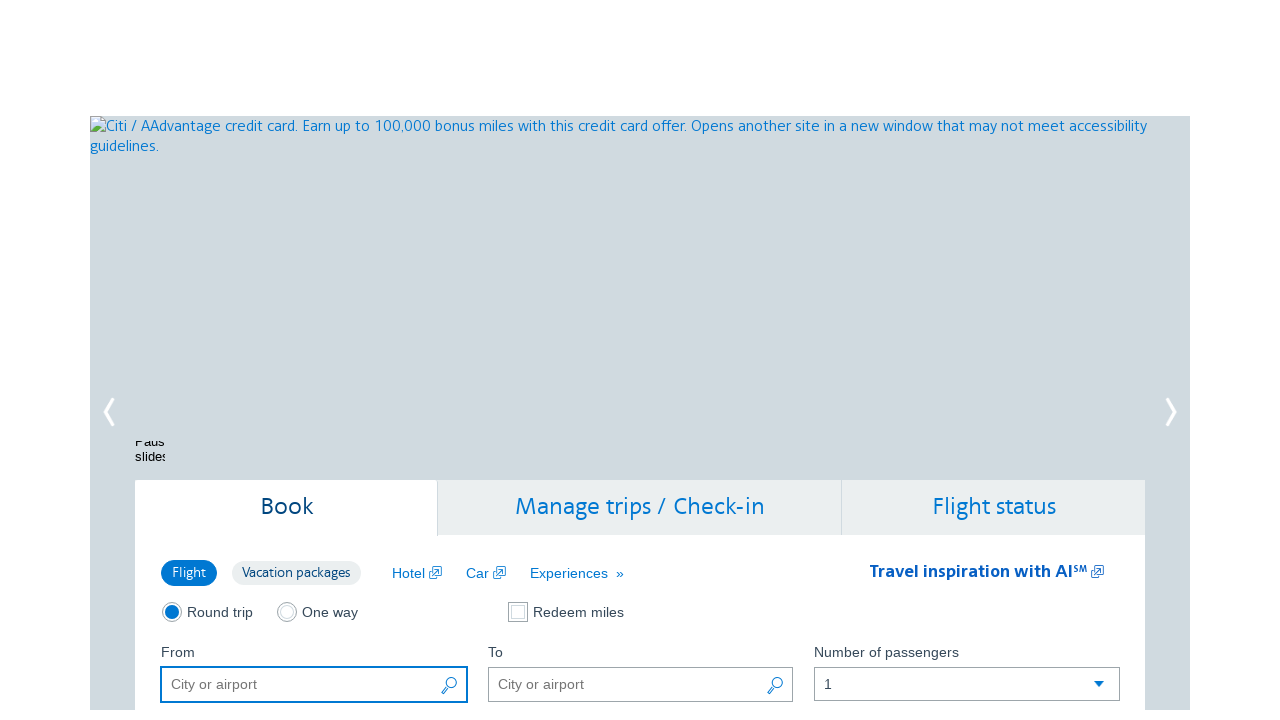

Filled departure airport field with 'Los Angeles, CA' on #reservationFlightSearchForm\.originAirport
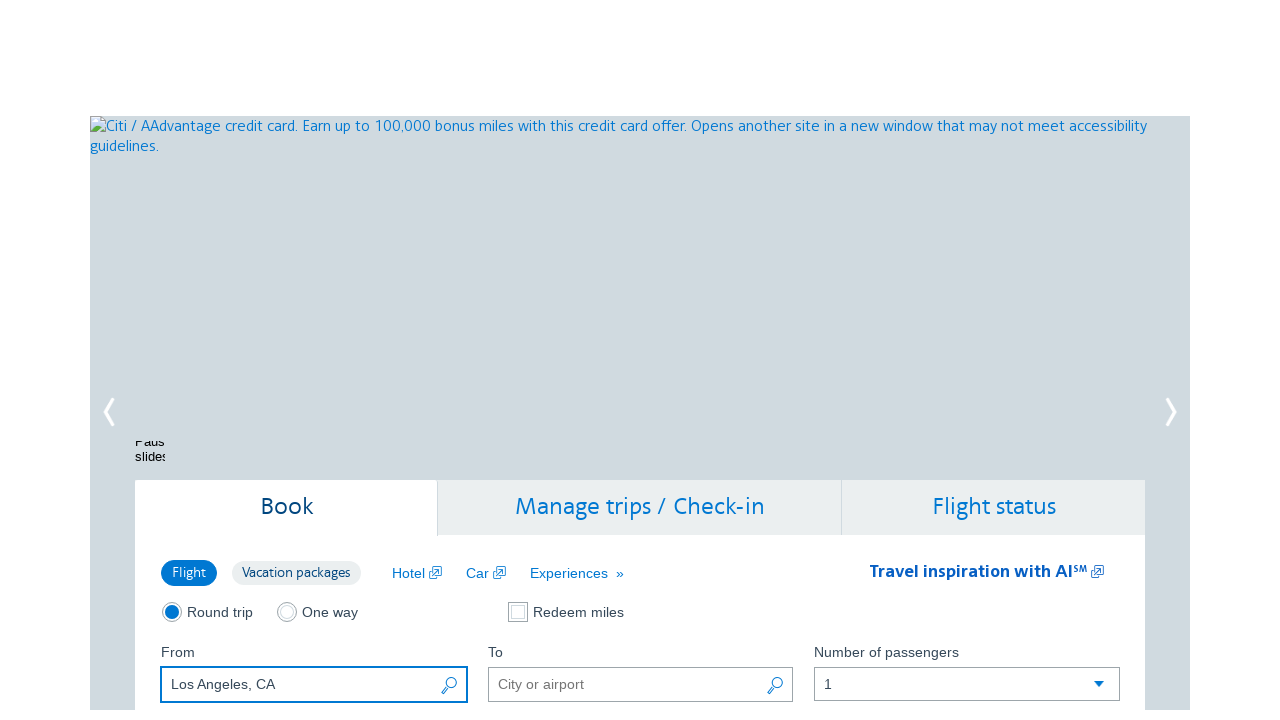

Filled destination airport field with 'New York, NY' on #reservationFlightSearchForm\.destinationAirport
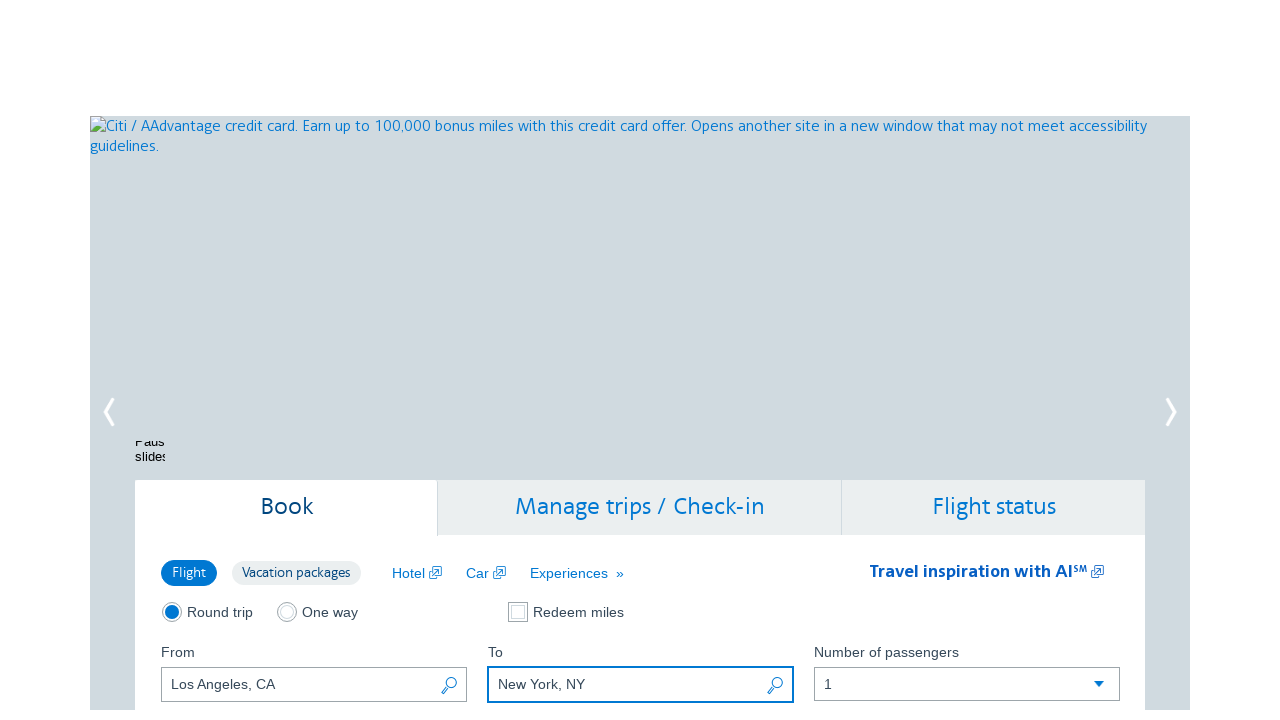

Clicked date picker to open calendar at (450, 360) on .ui-datepicker-trigger
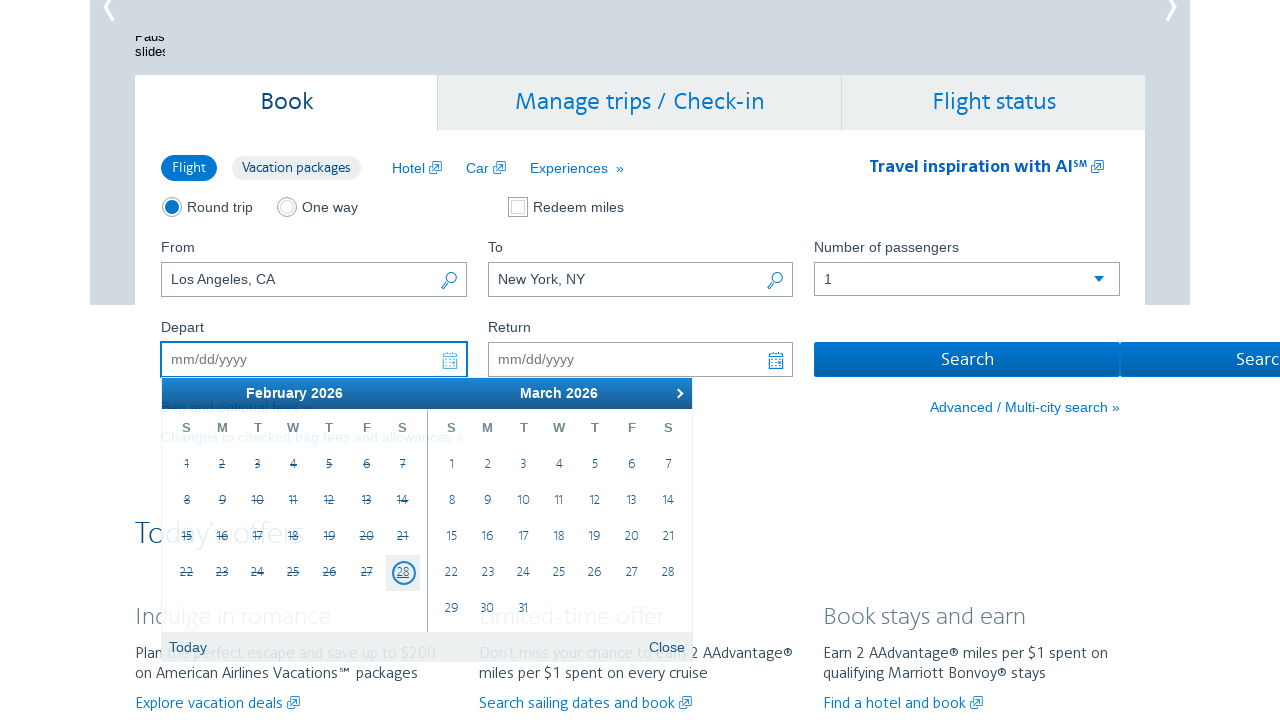

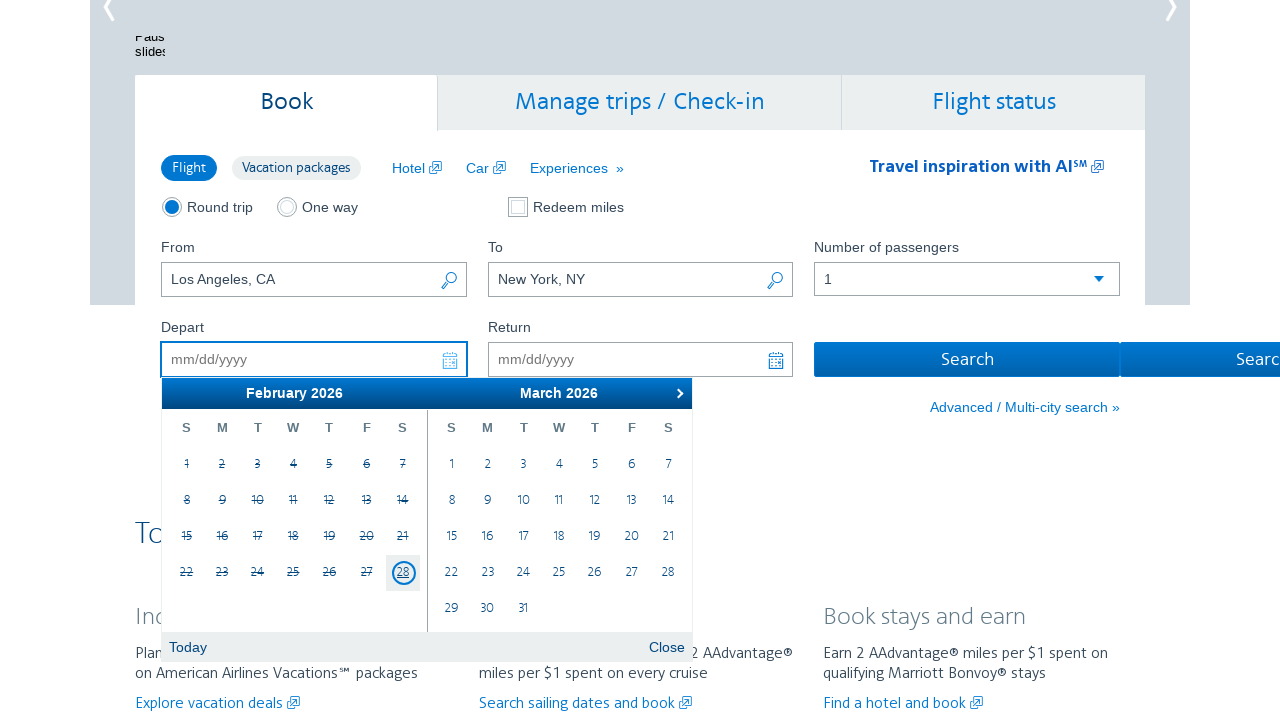